Tests selecting a laptop (Sony Vaio i5) from the Laptops category, adding it to cart, and deleting it.

Starting URL: https://www.demoblaze.com/

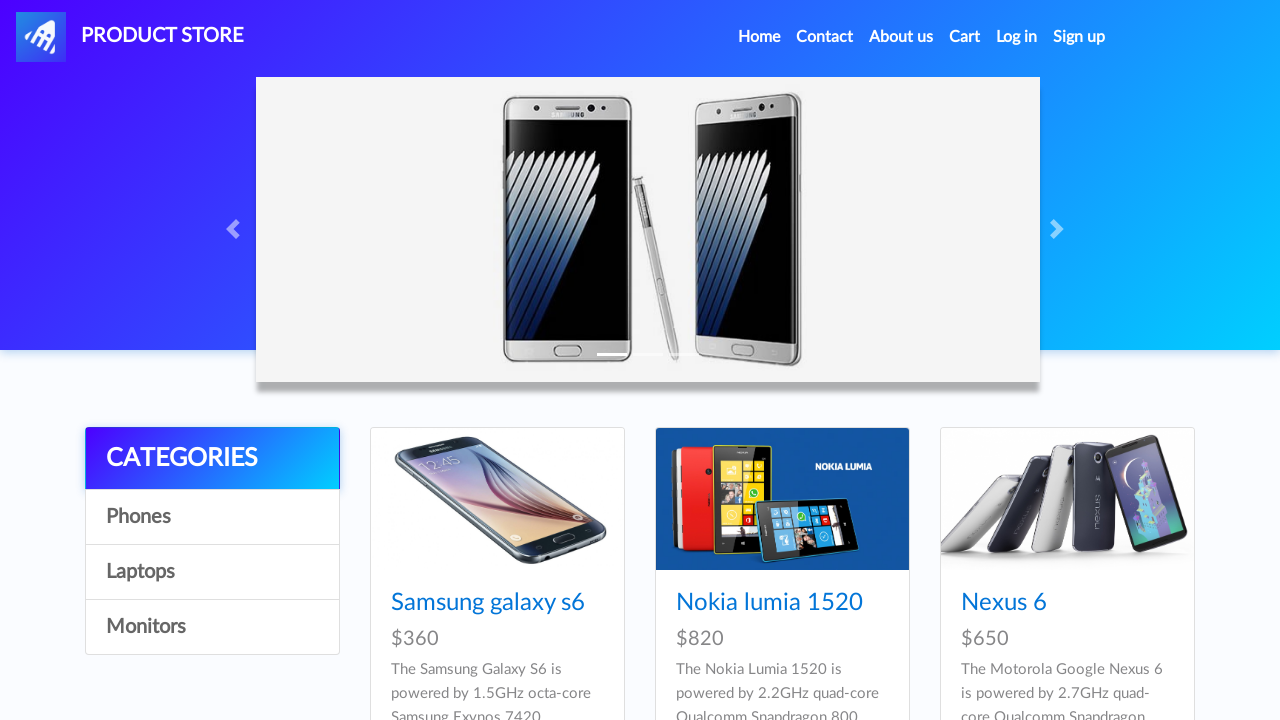

Clicked on Laptops category at (212, 572) on text=Laptops
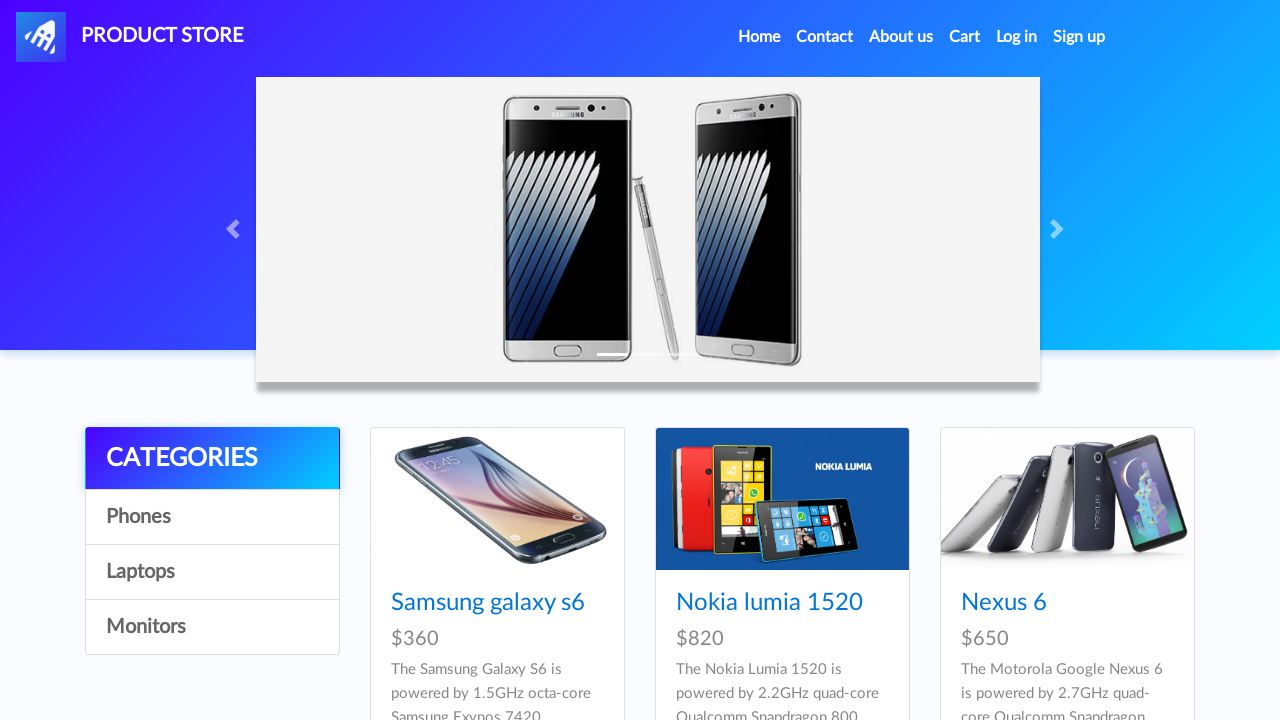

Waited for Laptops category to load
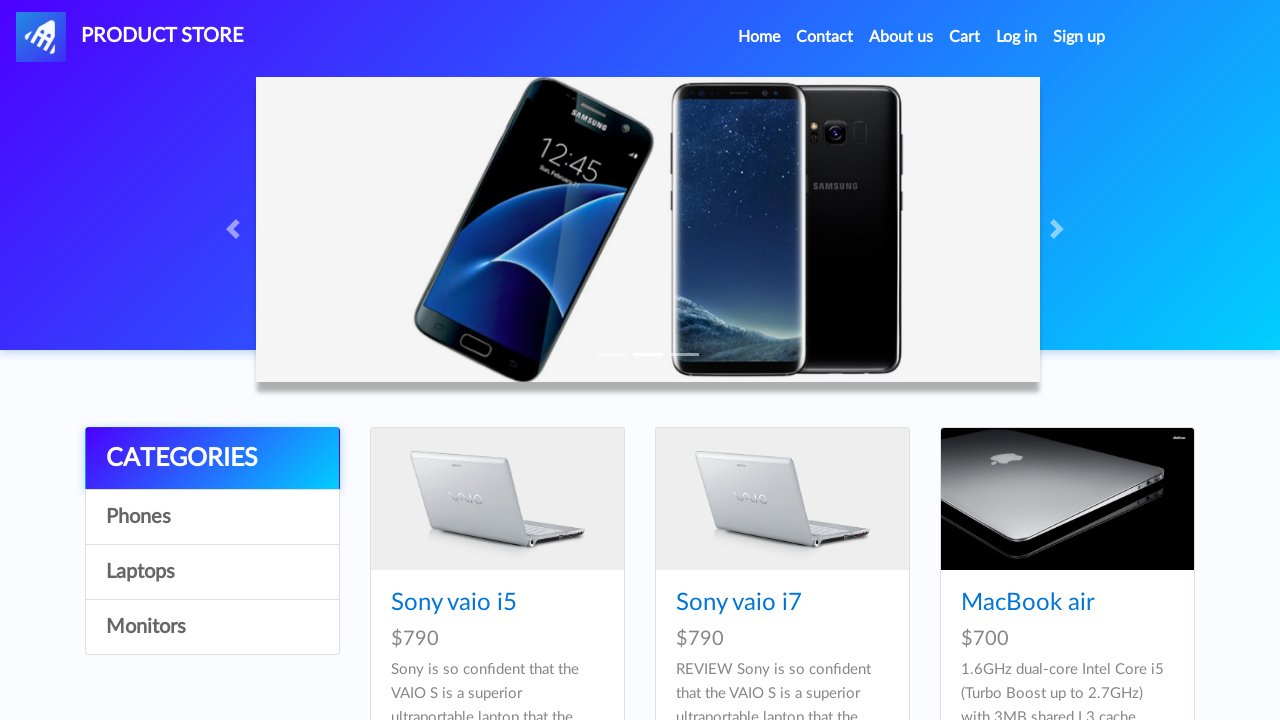

Clicked on Sony vaio i5 product at (454, 603) on a.hrefch >> internal:has-text="Sony vaio i5"i
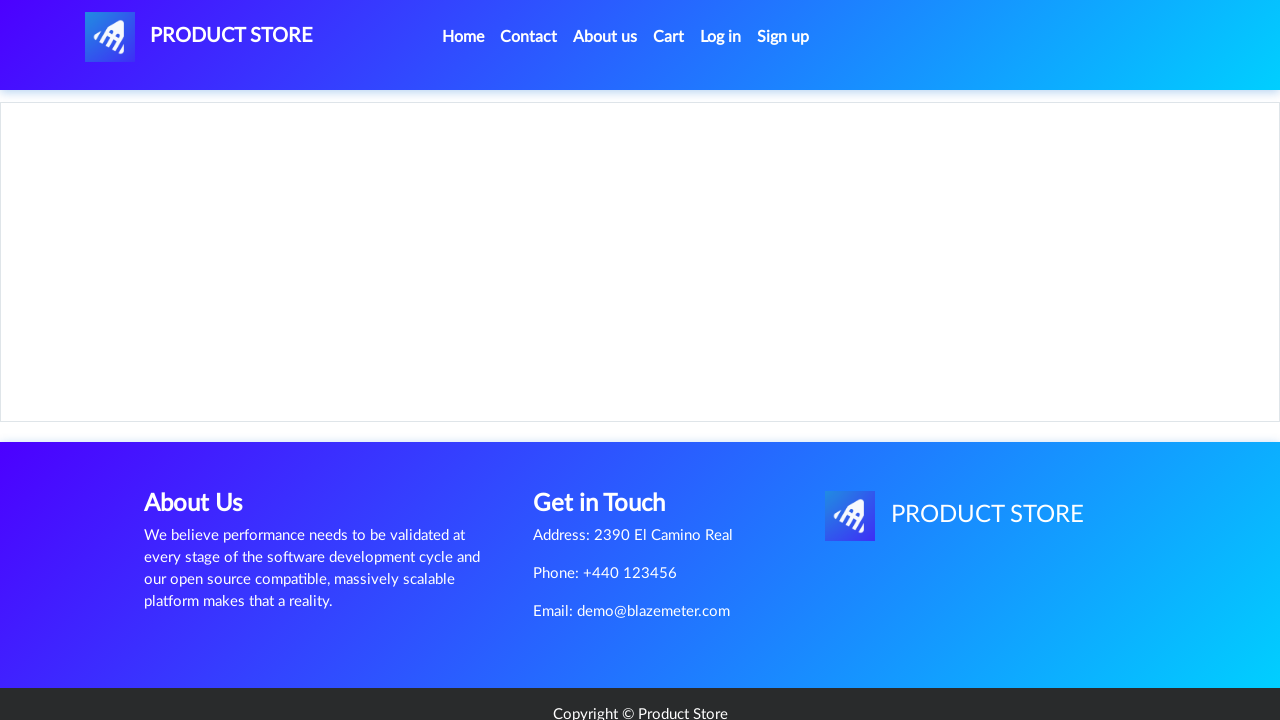

Sony vaio i5 product page loaded
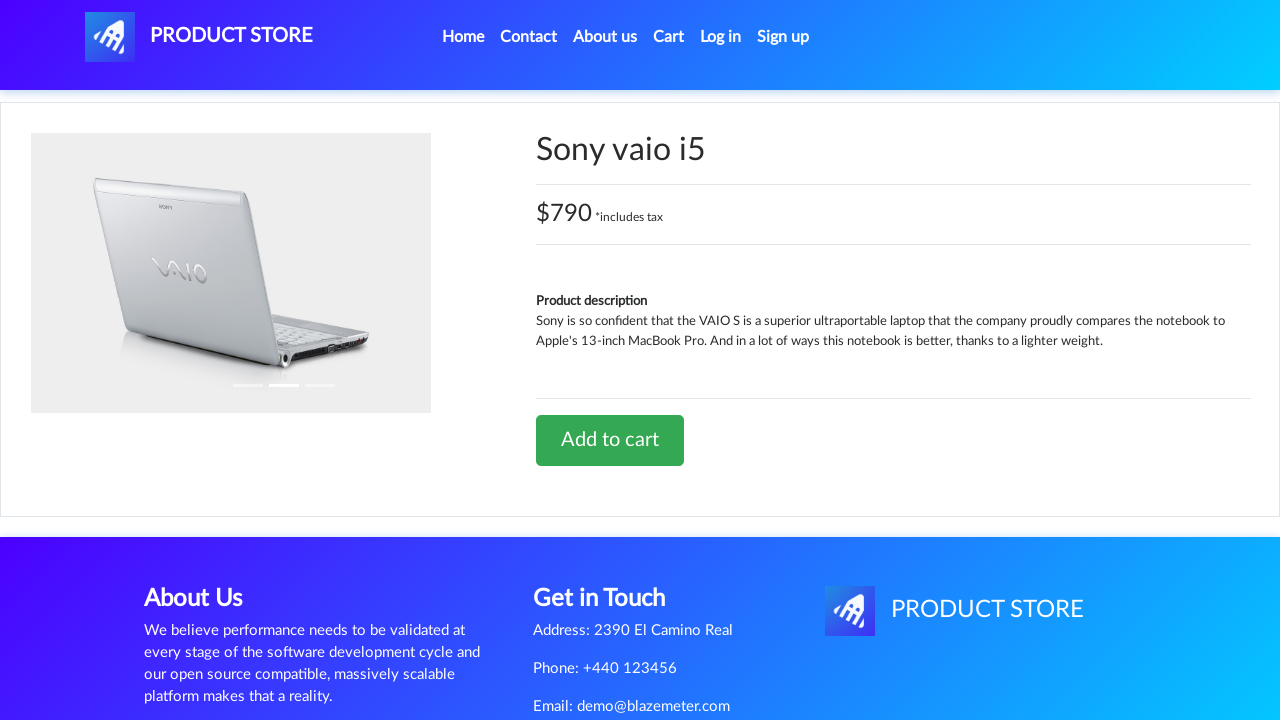

Add to cart button is ready
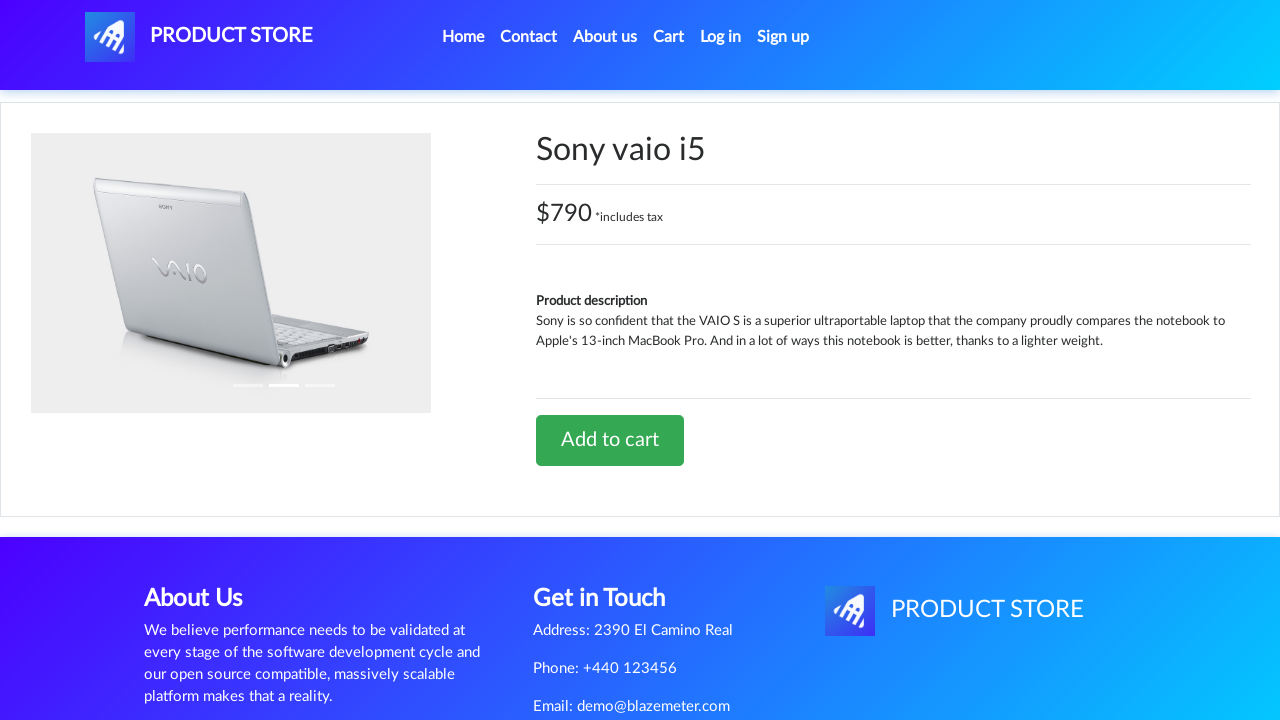

Clicked Add to cart button at (610, 440) on internal:text="Add to cart"i
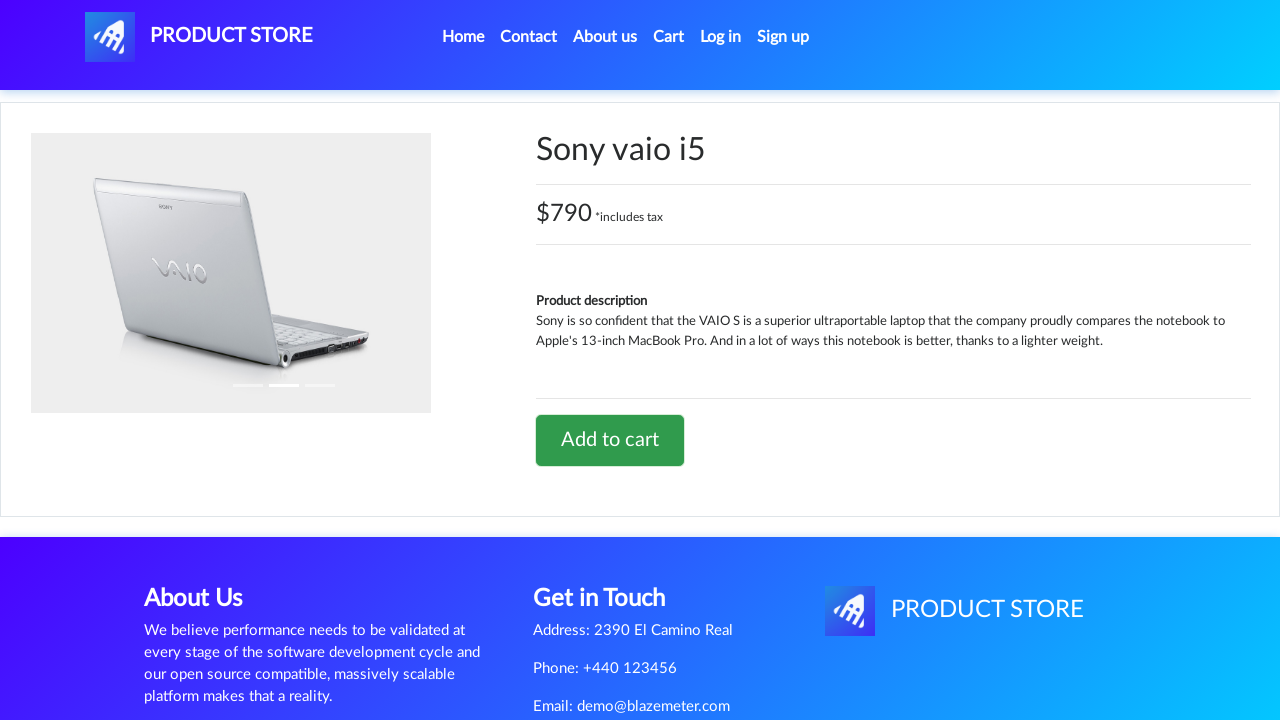

Clicked on Cart link in navigation at (669, 37) on a.nav-link >> internal:has-text="Cart"i
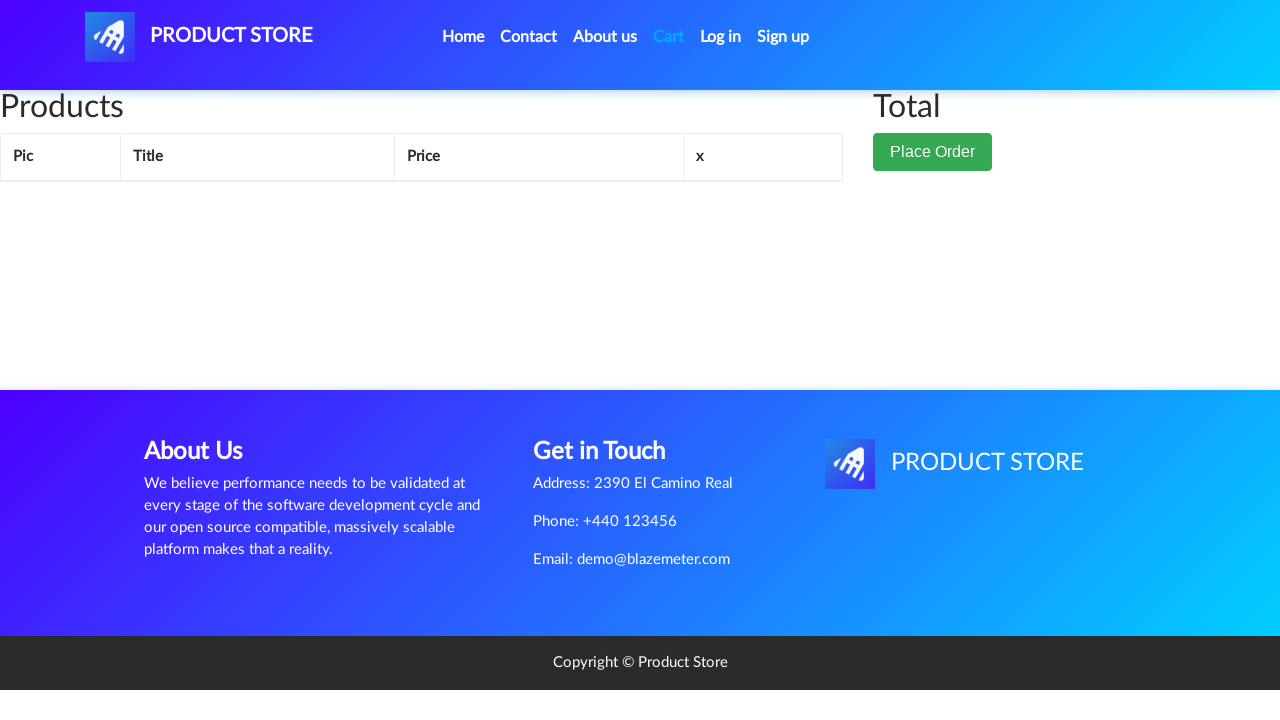

Navigated to cart page
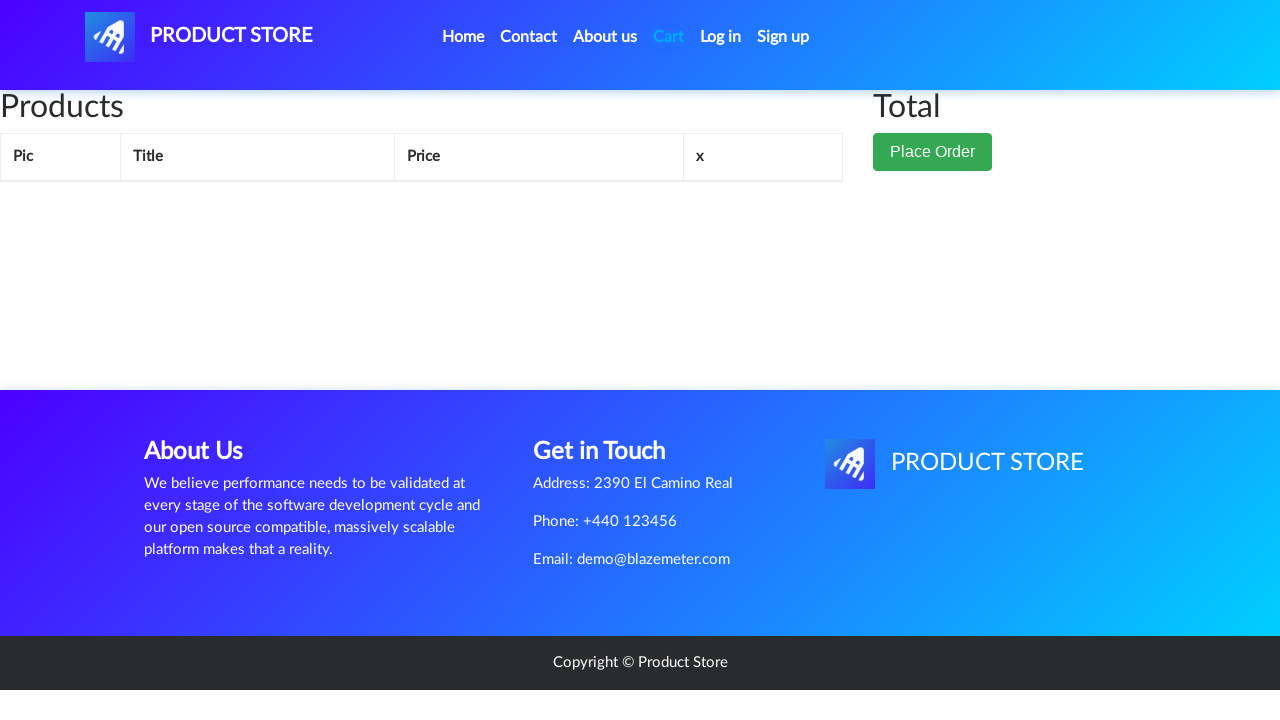

Sony vaio i5 is visible in cart
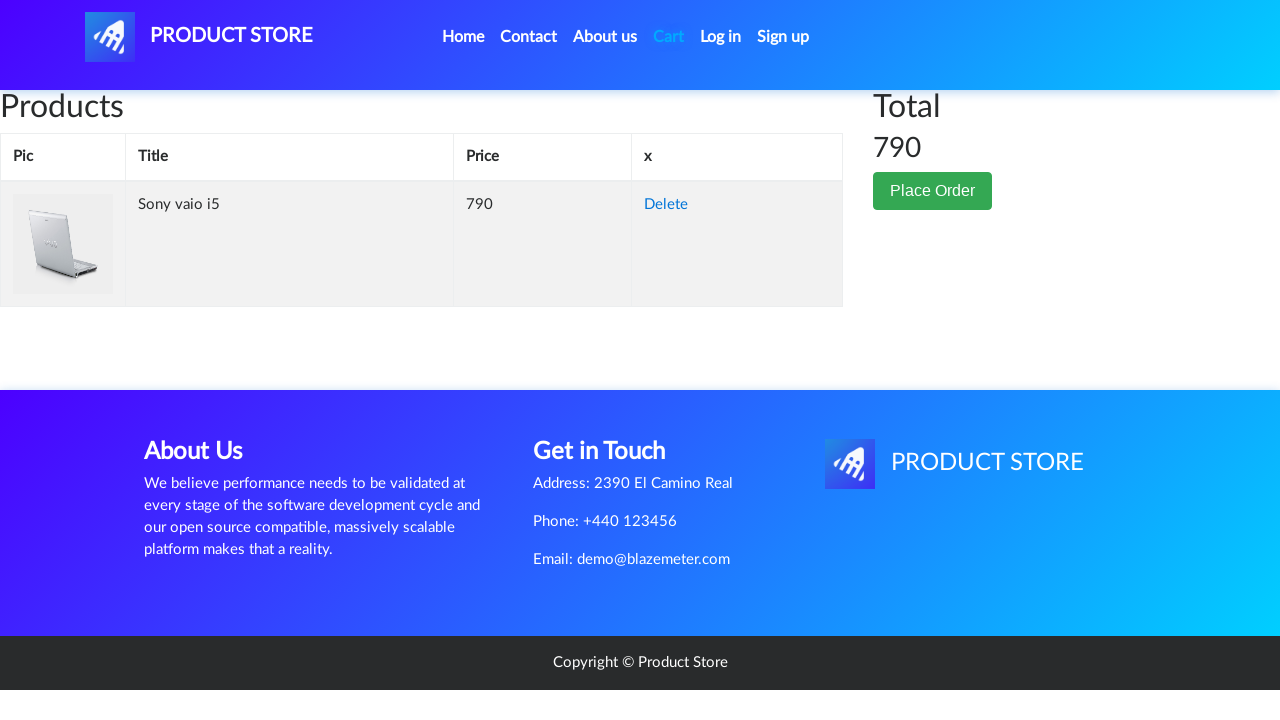

Clicked Delete button to remove item from cart at (666, 205) on internal:text="Delete"i
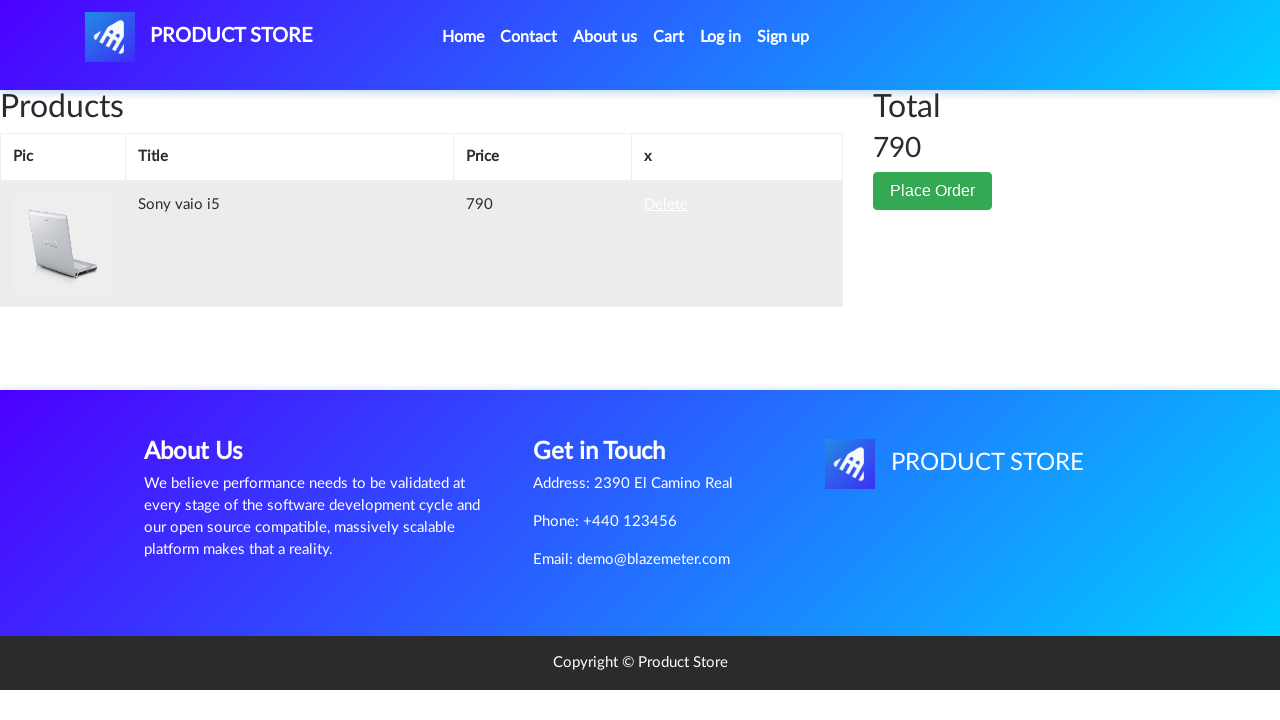

Waited for item deletion to complete
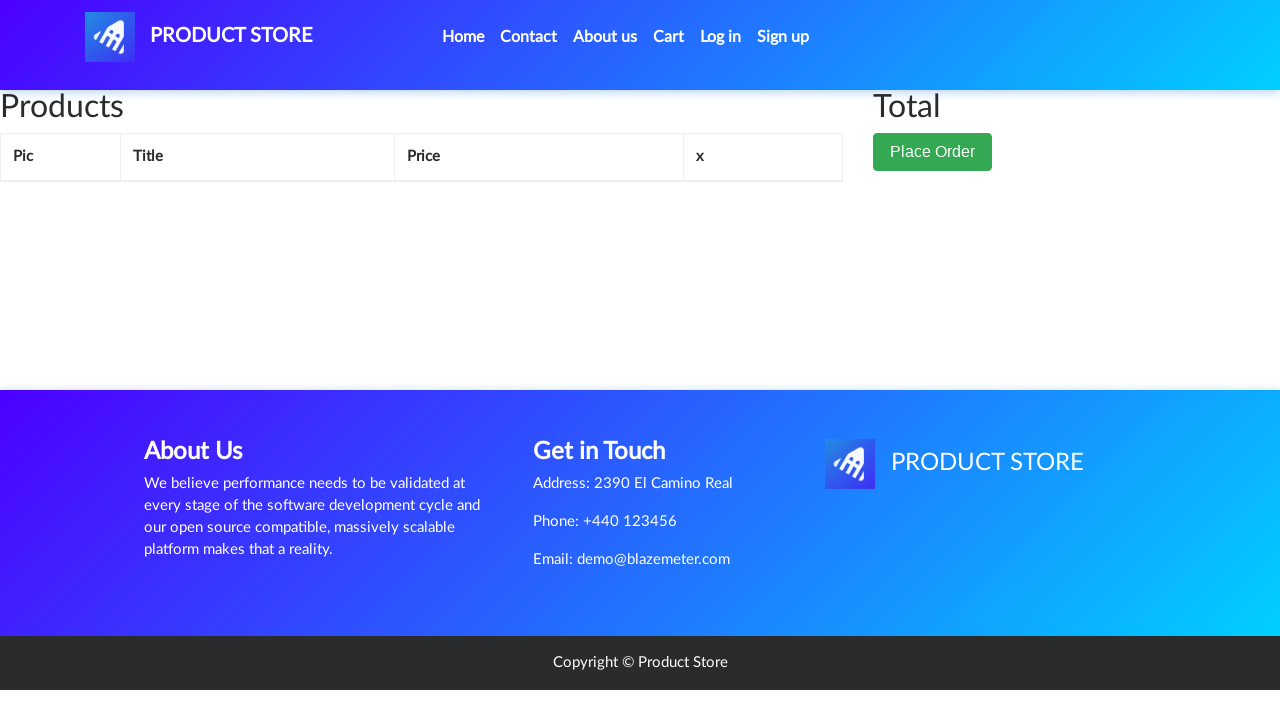

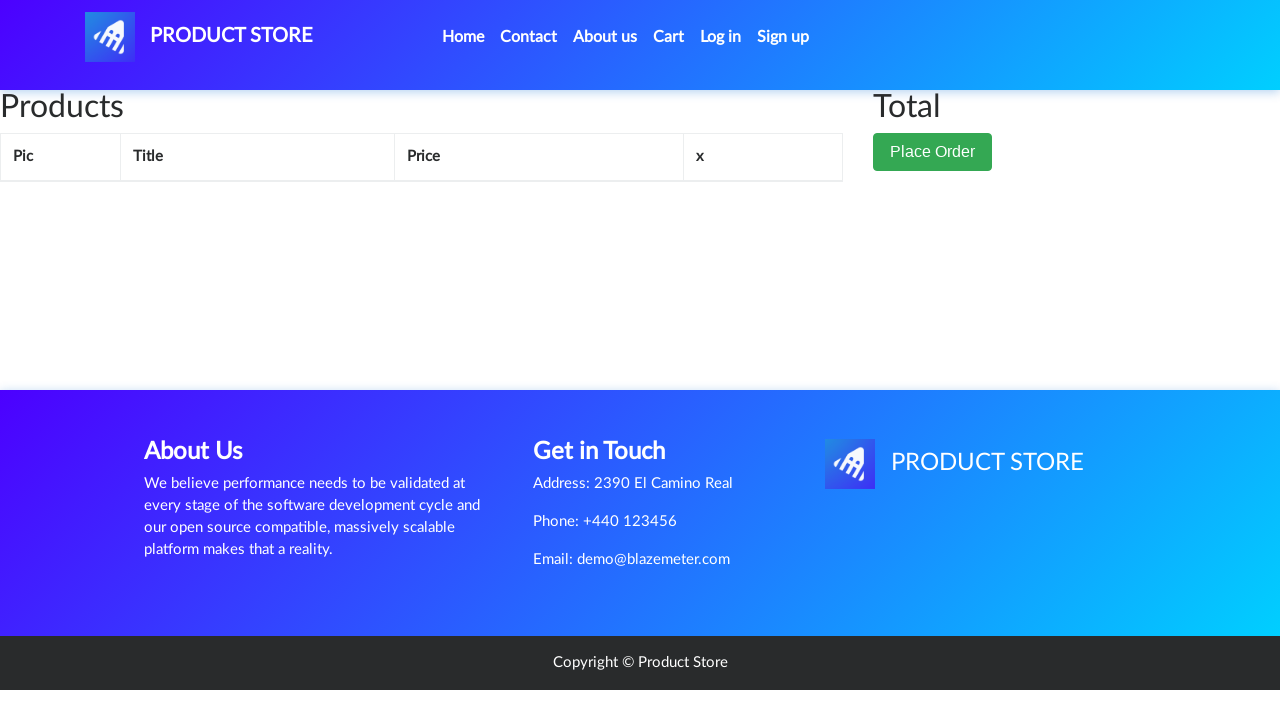